Tests clicking on button elements on a complicated page layout by locating elements using XPath and CSS selectors

Starting URL: https://ultimateqa.com/complicated-page/

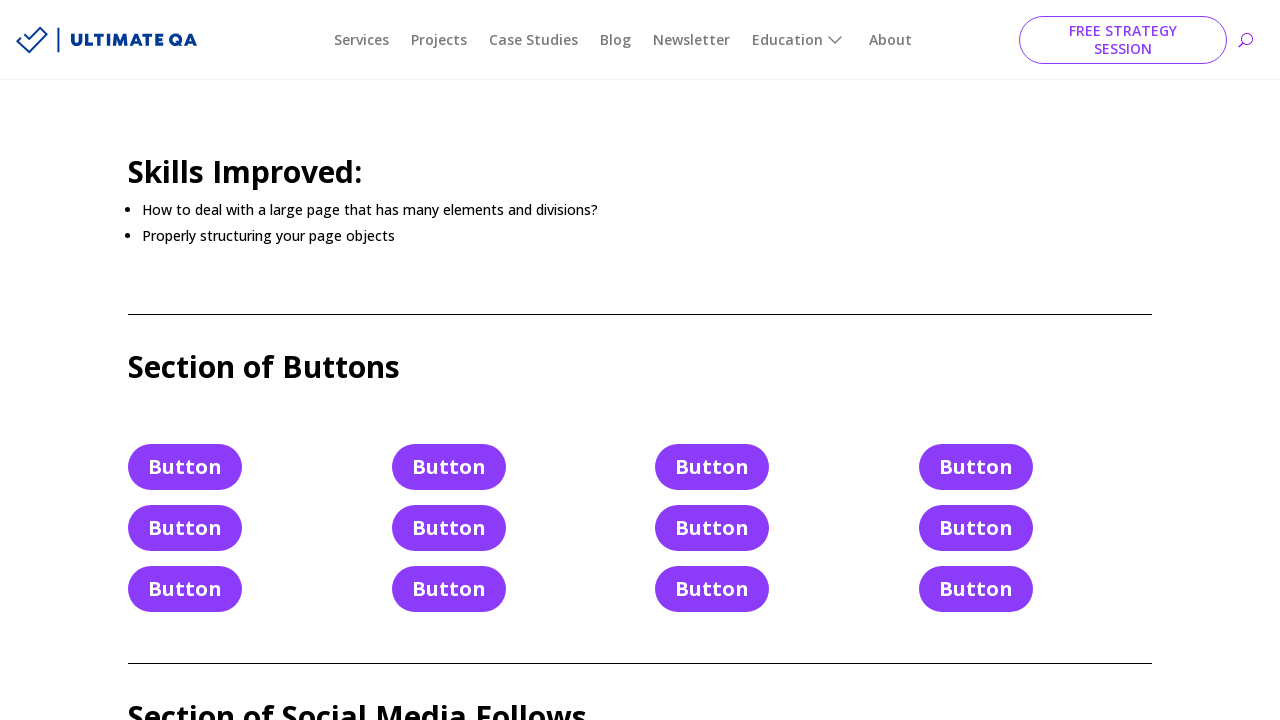

Clicked on element with class containing '4' using XPath at (449, 528) on xpath=//a[contains(@class, "4")]
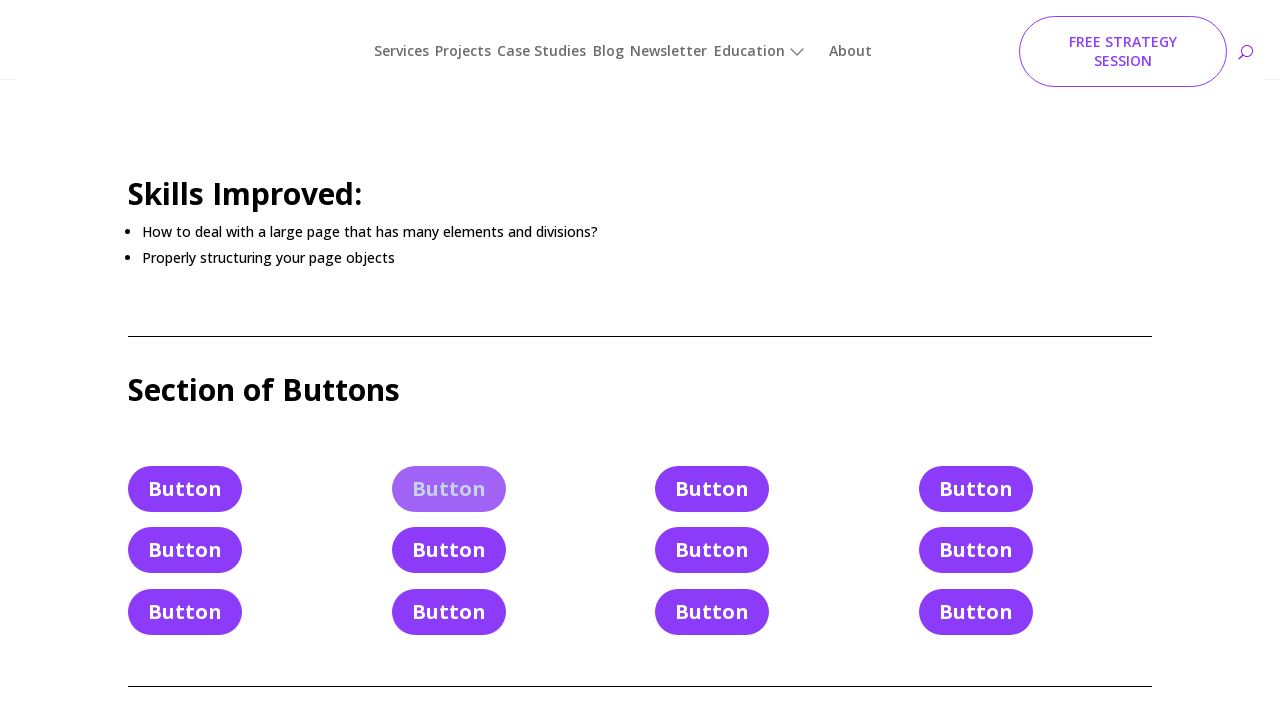

Clicked on button with specific classes (et_pb_button, et_pb_button_4, et_pb_bg_layout_light) at (449, 528) on .et_pb_button.et_pb_button_4.et_pb_bg_layout_light
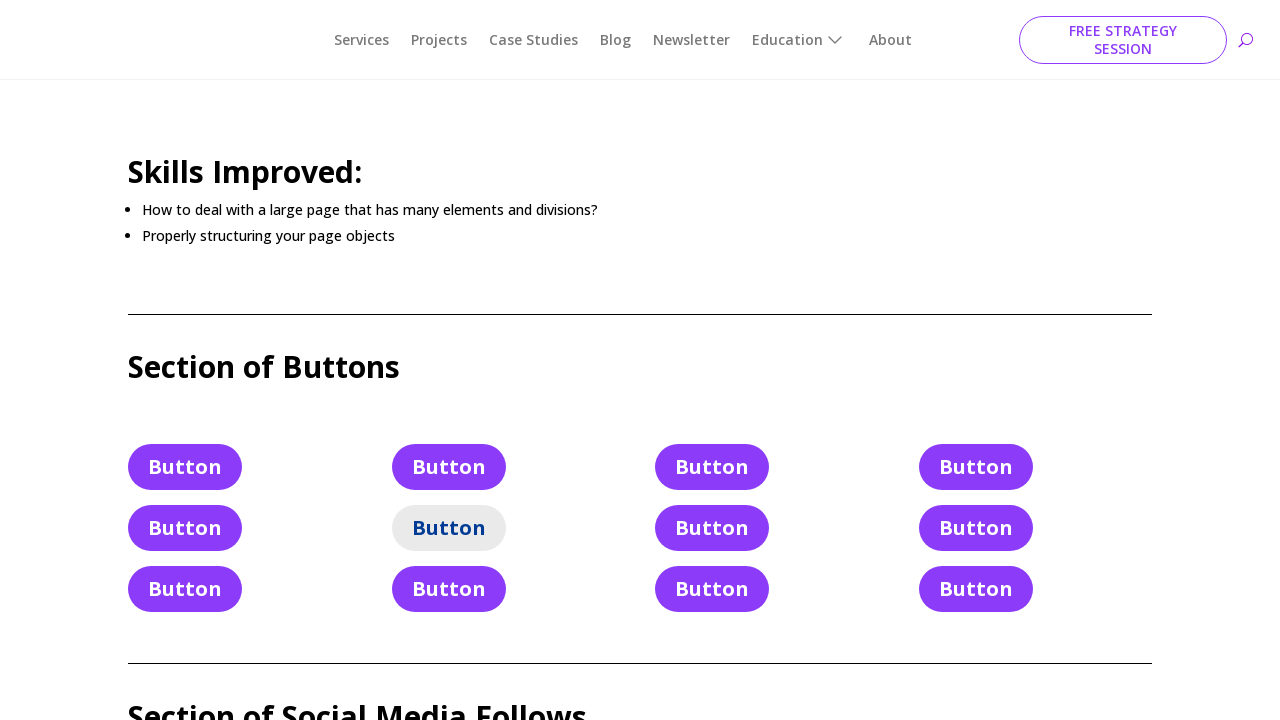

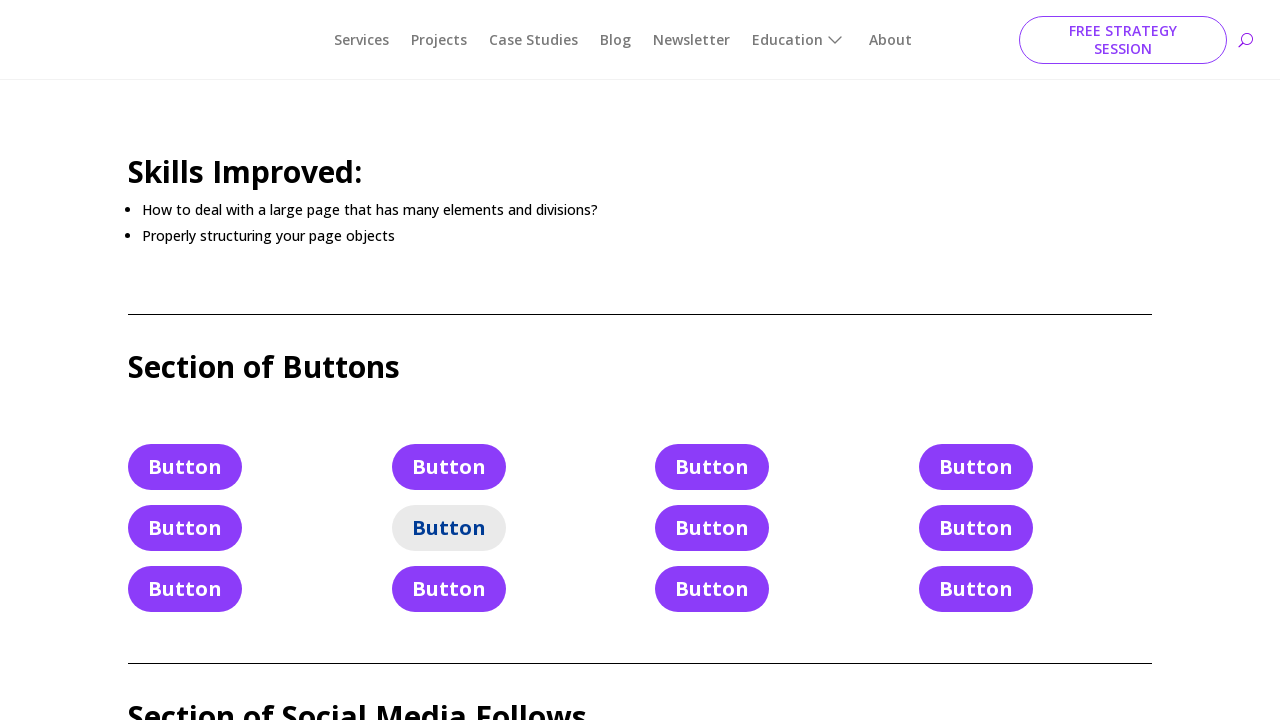